Tests file upload functionality on an Angular file upload demo page by uploading a text file to a file input element

Starting URL: http://nervgh.github.io/pages/angular-file-upload/examples/simple/

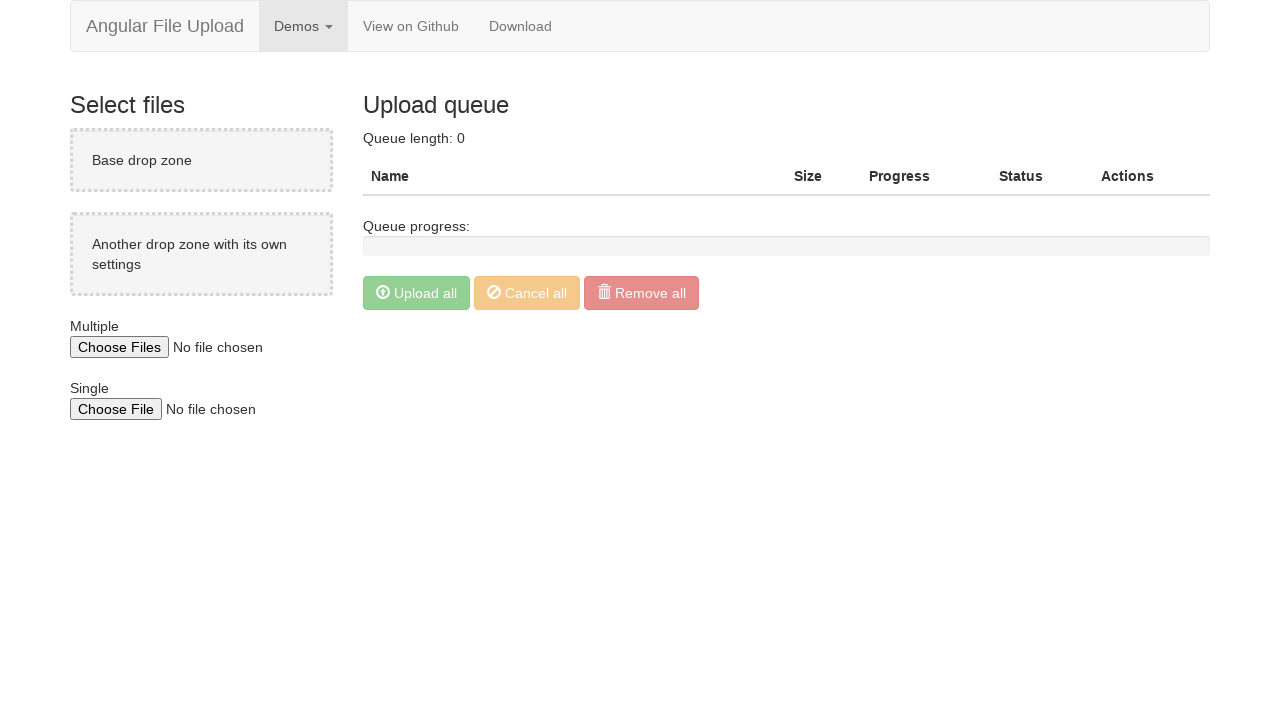

Created temporary text file for upload
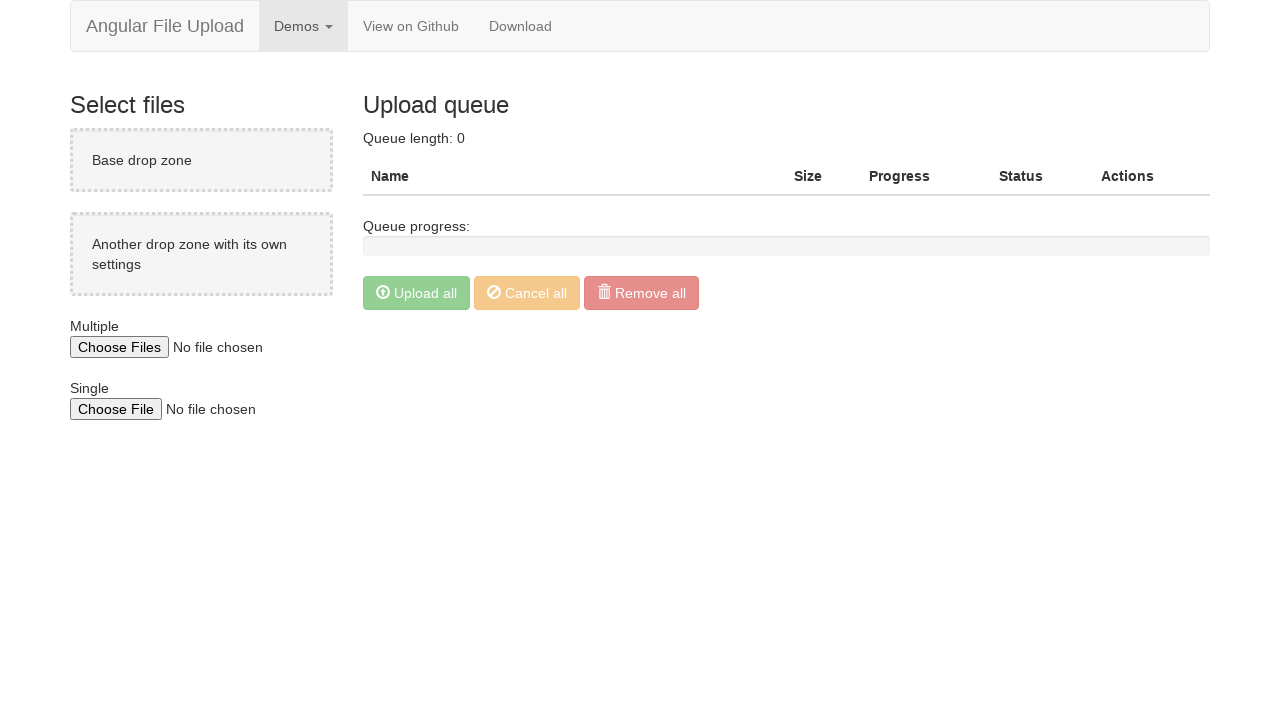

Set input files on file upload element
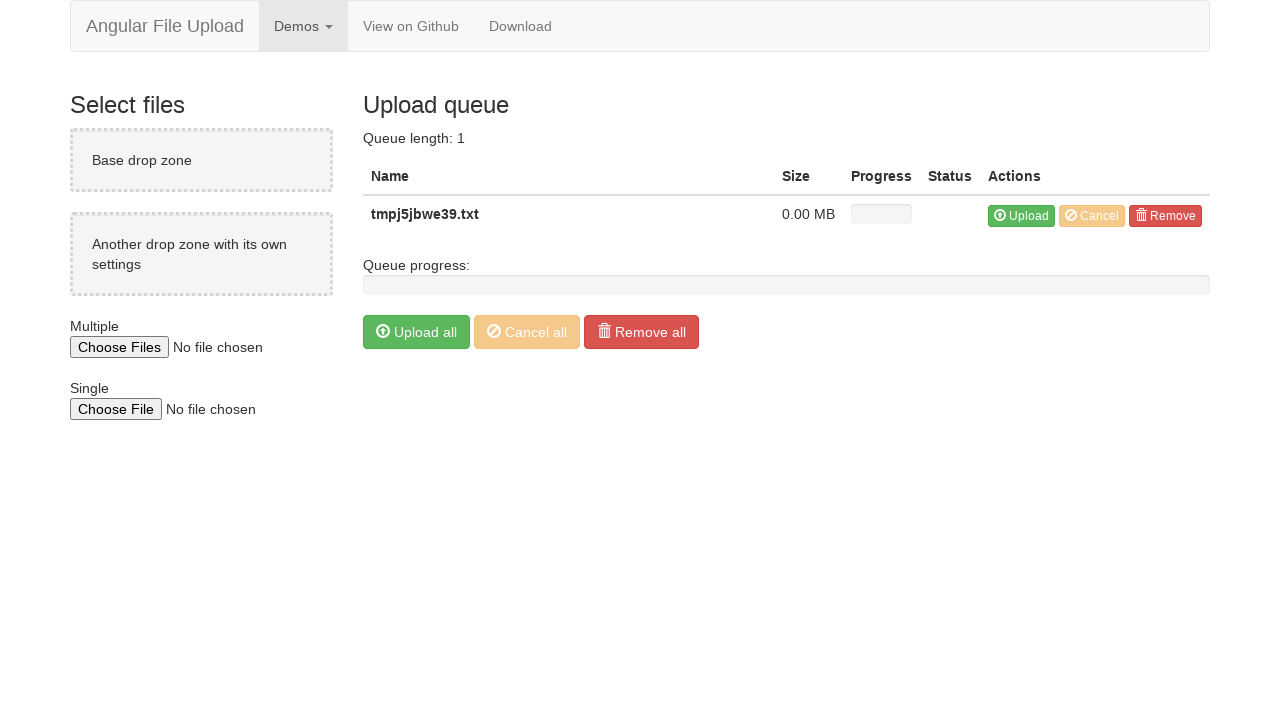

Waited for upload processing to complete
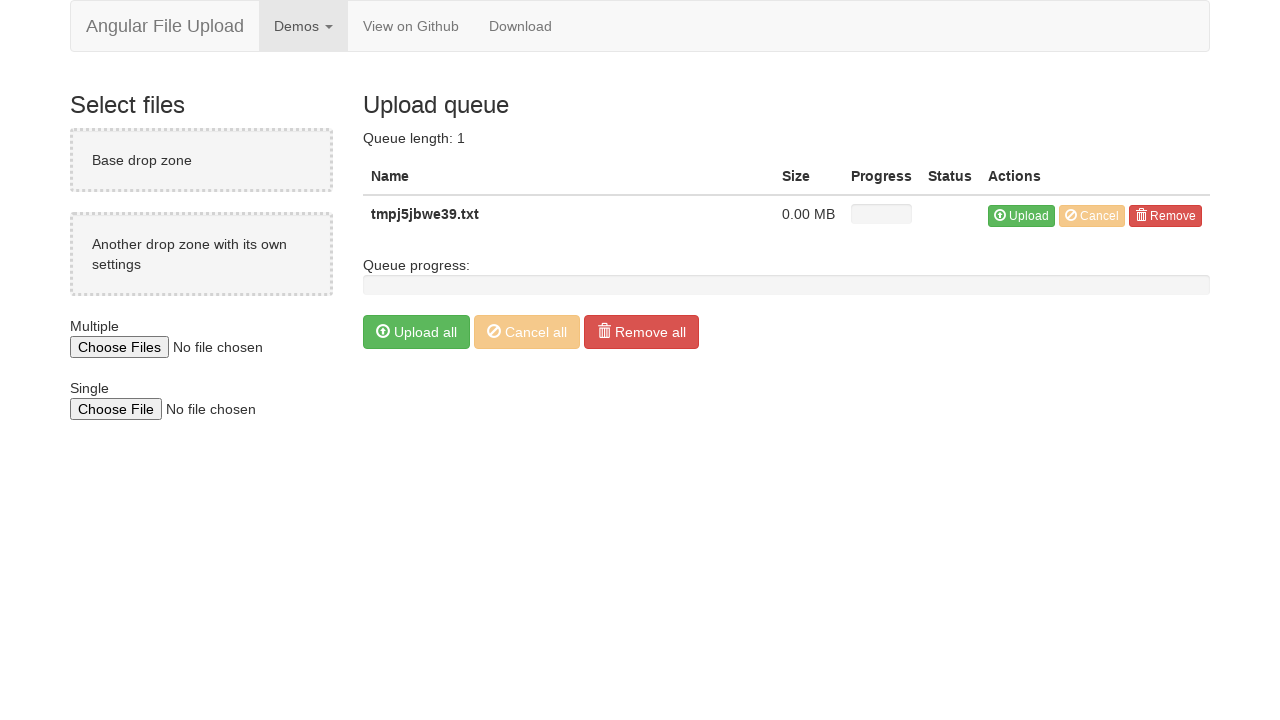

Cleaned up temporary file
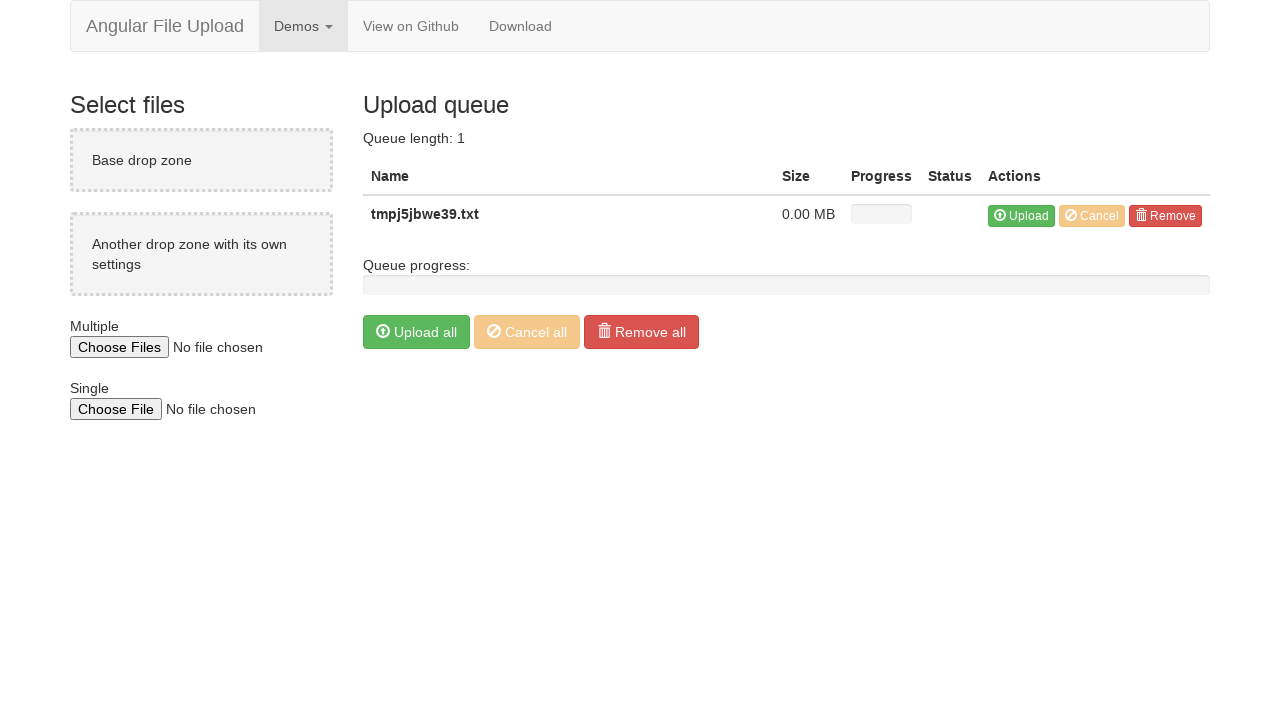

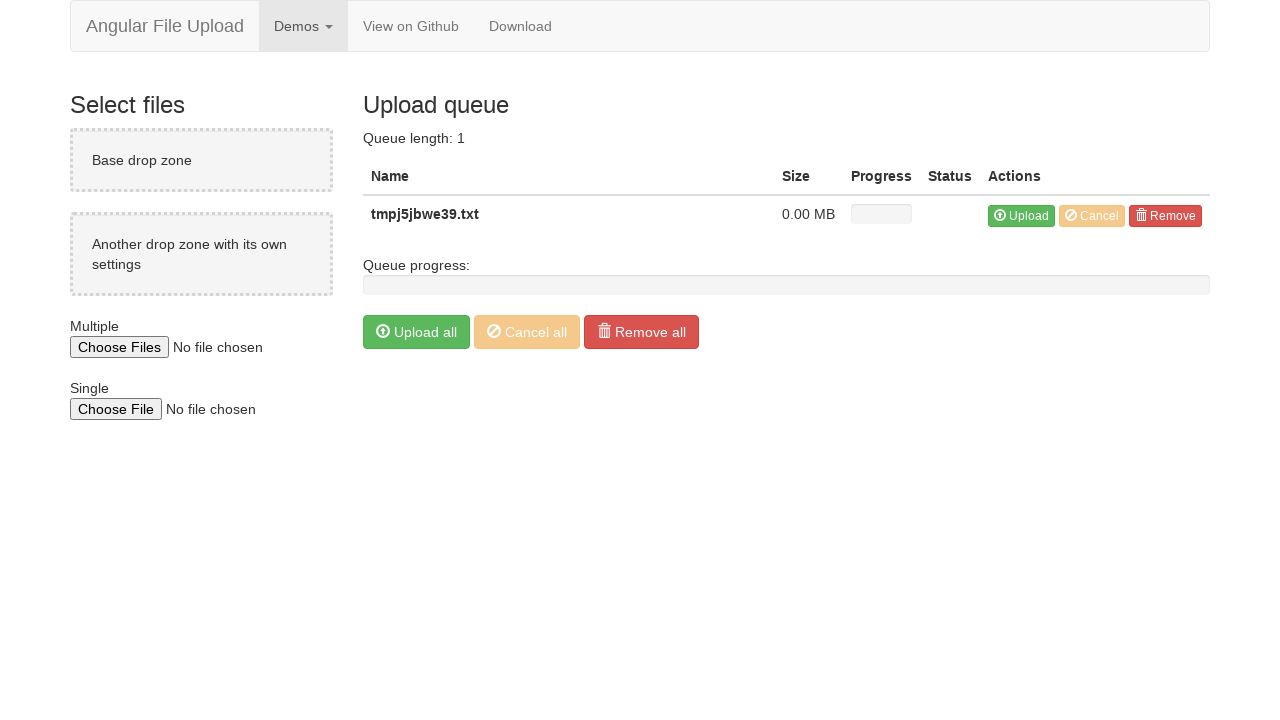